Tests browser window manipulation including maximizing, minimizing, resizing, repositioning, and making the window fullscreen

Starting URL: https://www.seleniumeasy.com/test/

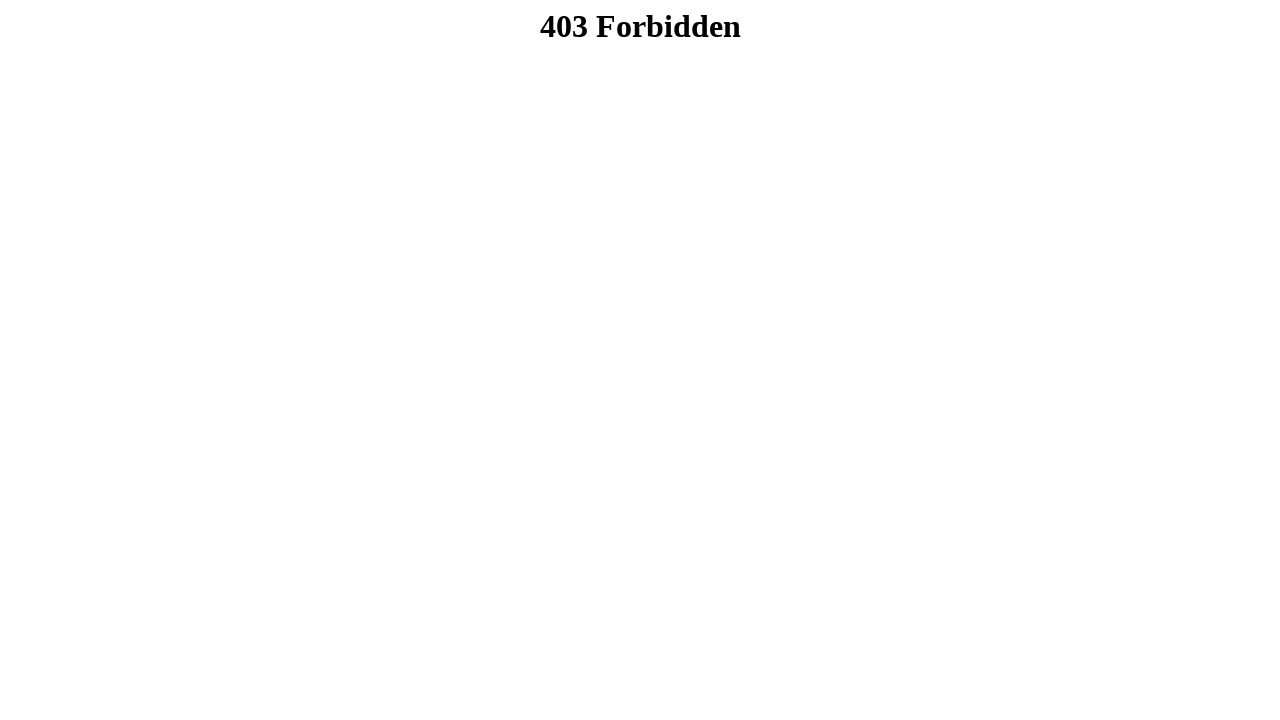

Maximized browser window to 1920x1080
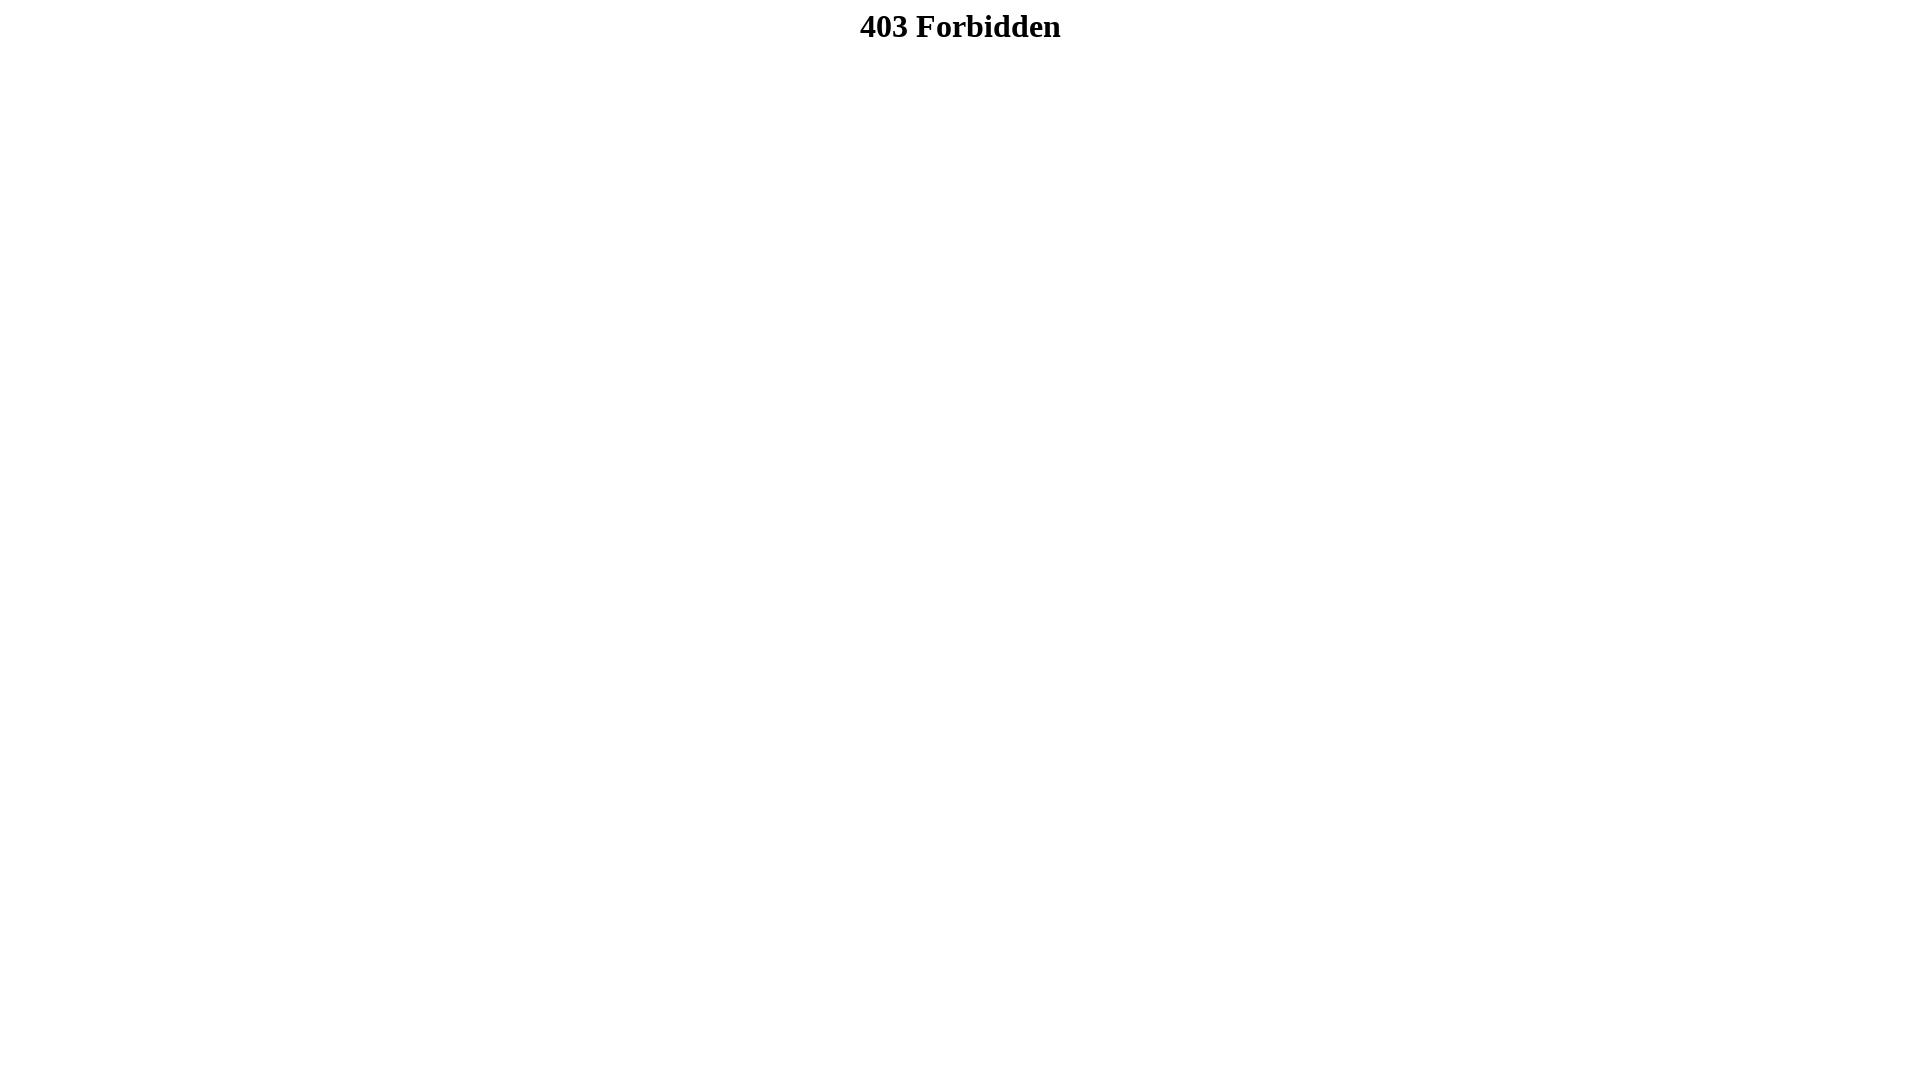

Resized window to smaller size 300x400
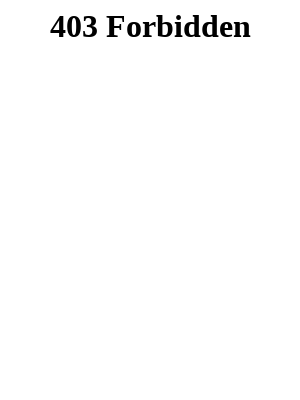

Resized window to standard HD size 1280x720
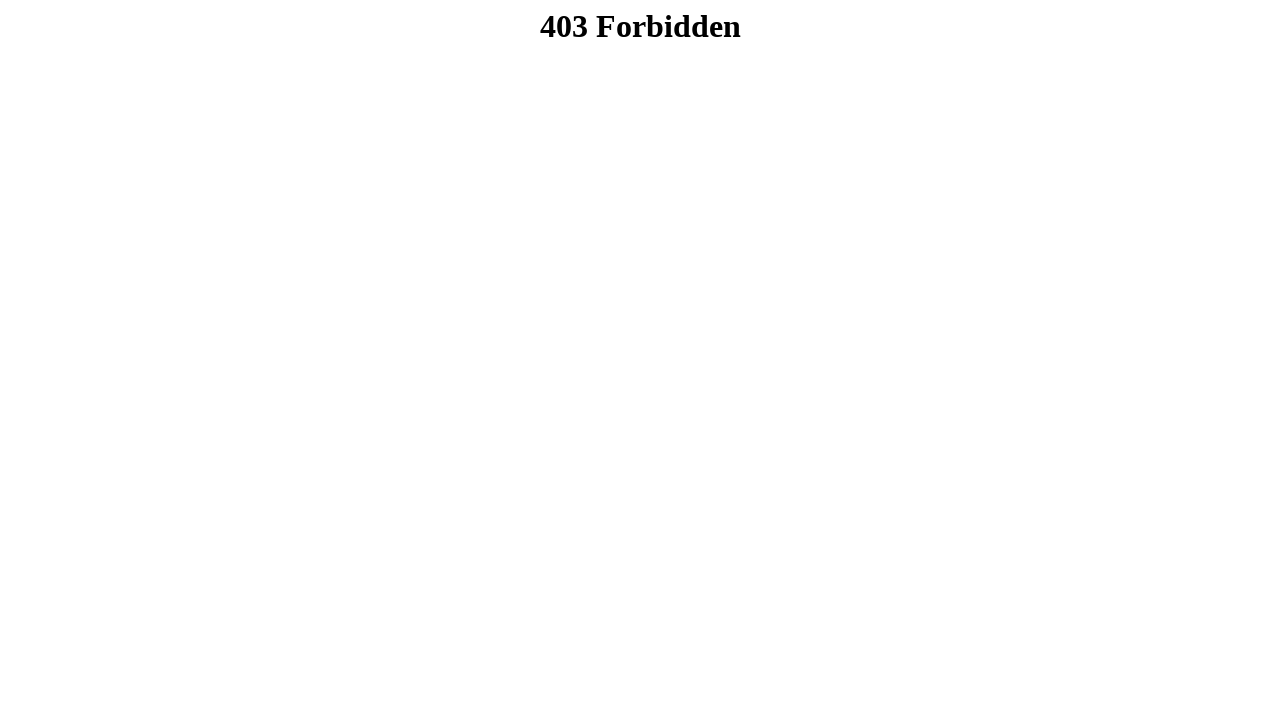

Resized window to fullscreen size 1920x1080
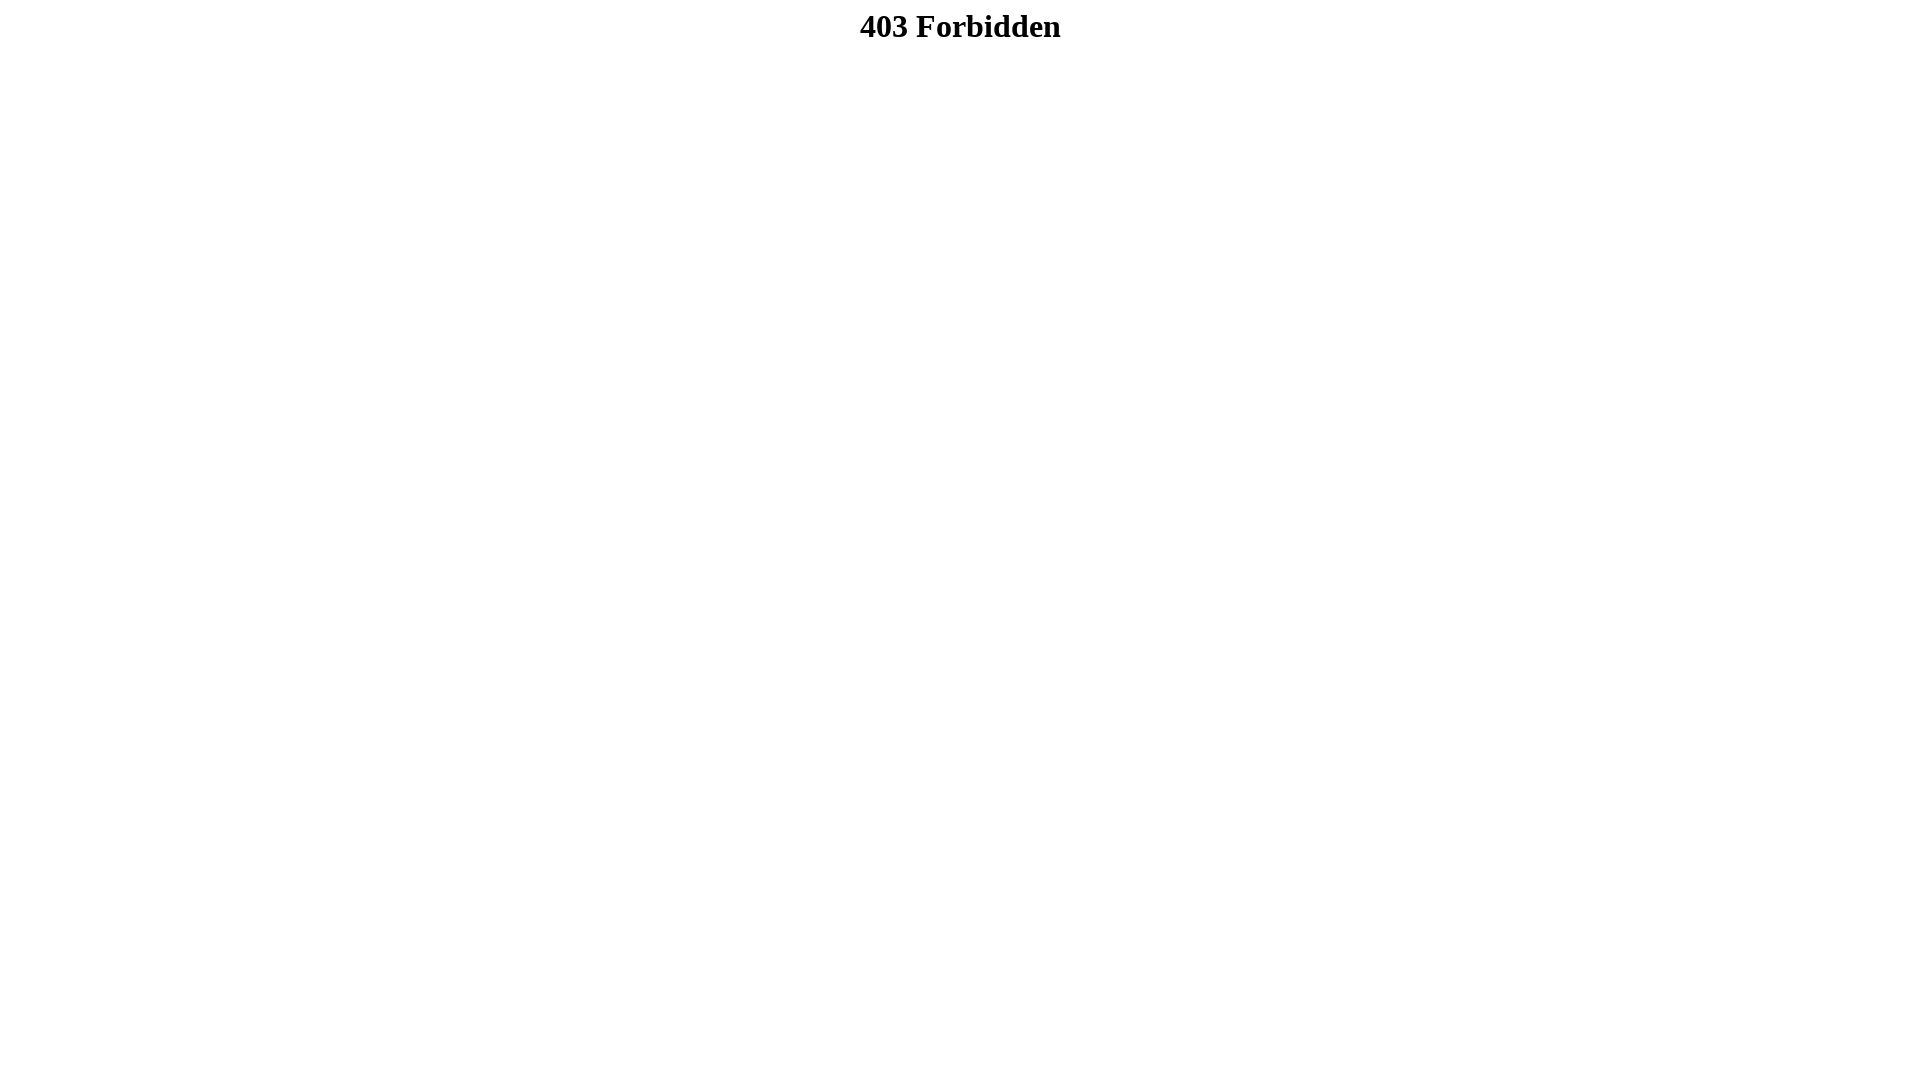

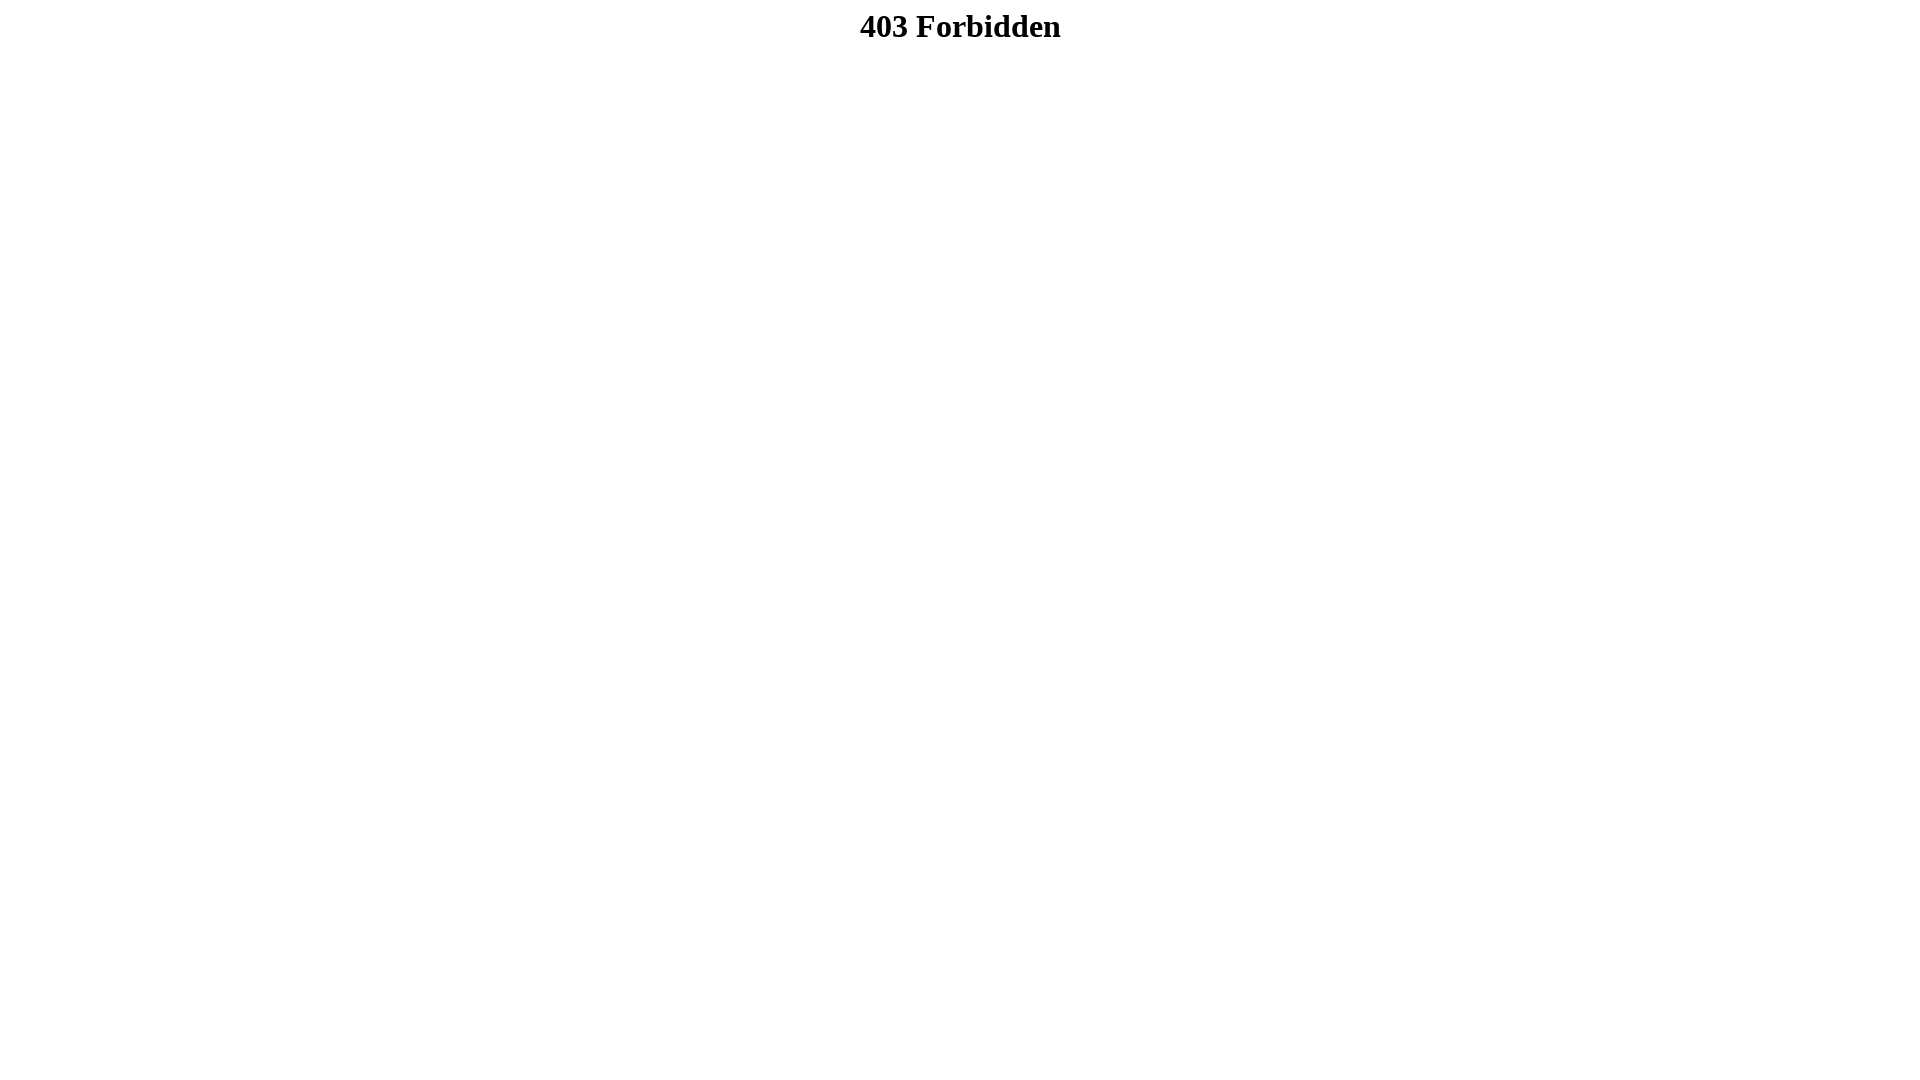